Tests the eCourts India case search functionality by entering a CNR (Case Number Record) number into the search form and interacting with the CAPTCHA input field and search button.

Starting URL: https://services.ecourts.gov.in/ecourtindia_v6/

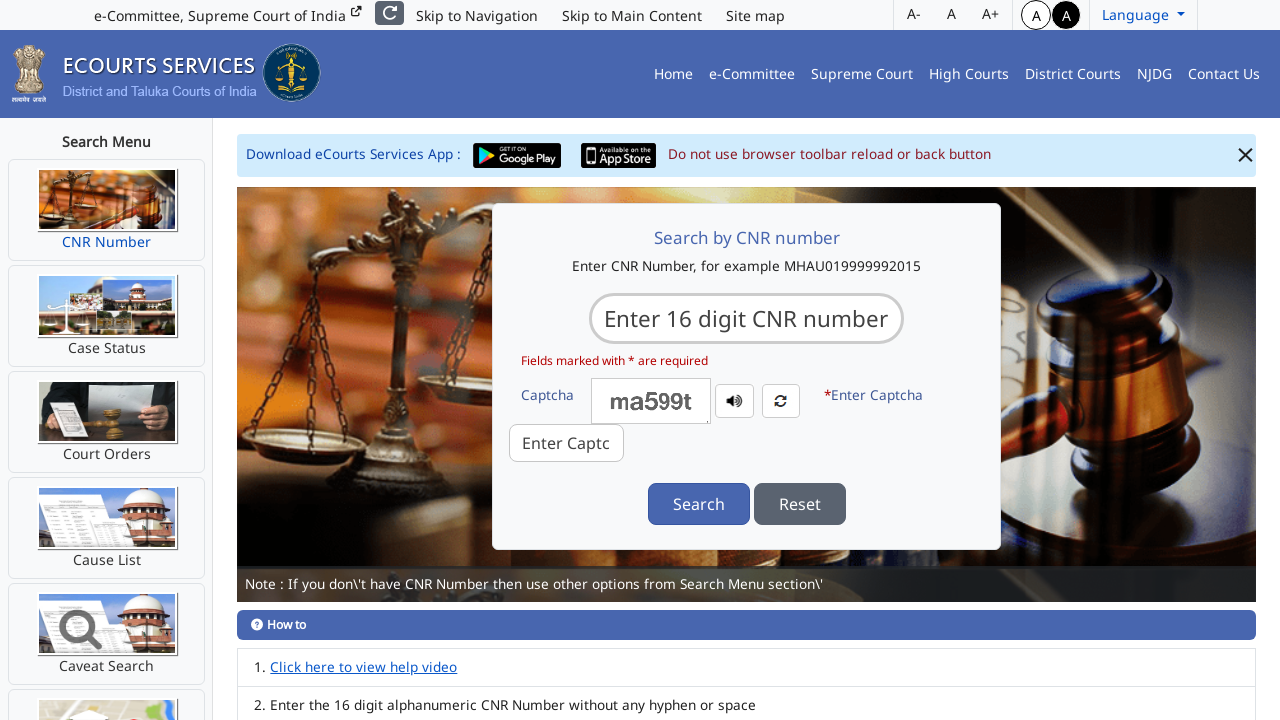

Waited for page to load (networkidle)
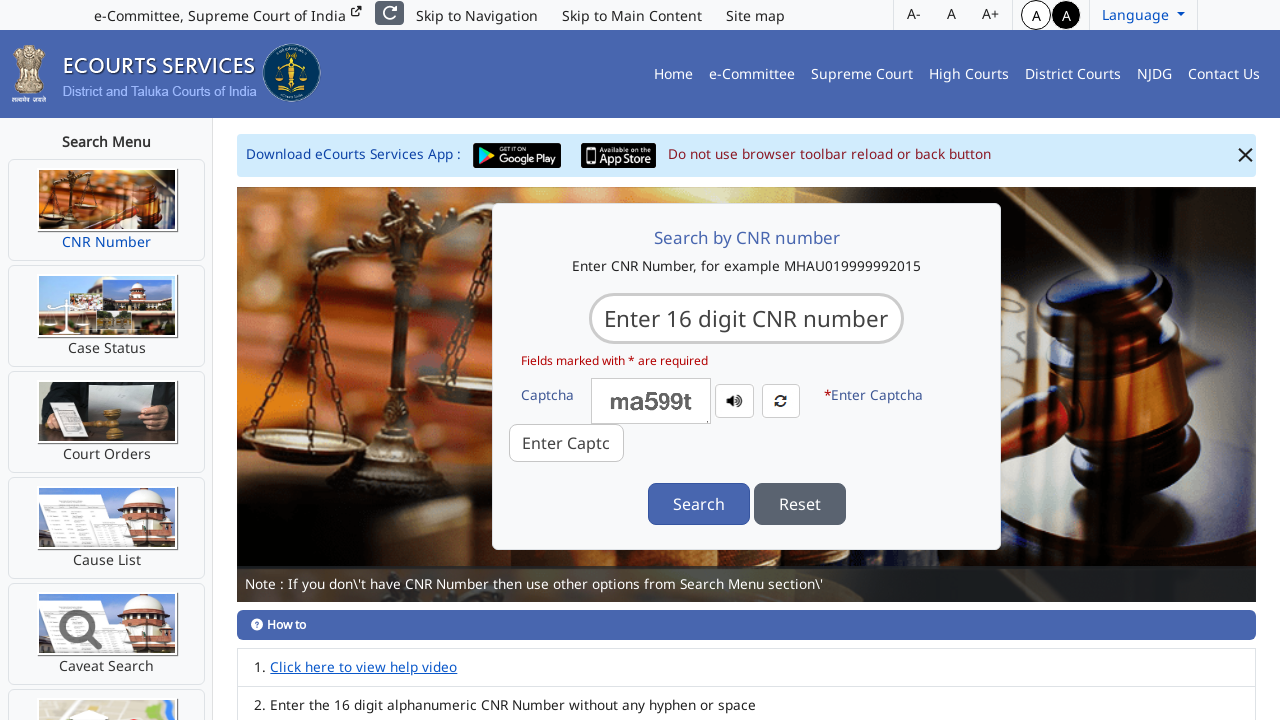

CNR input field (#cino) is visible
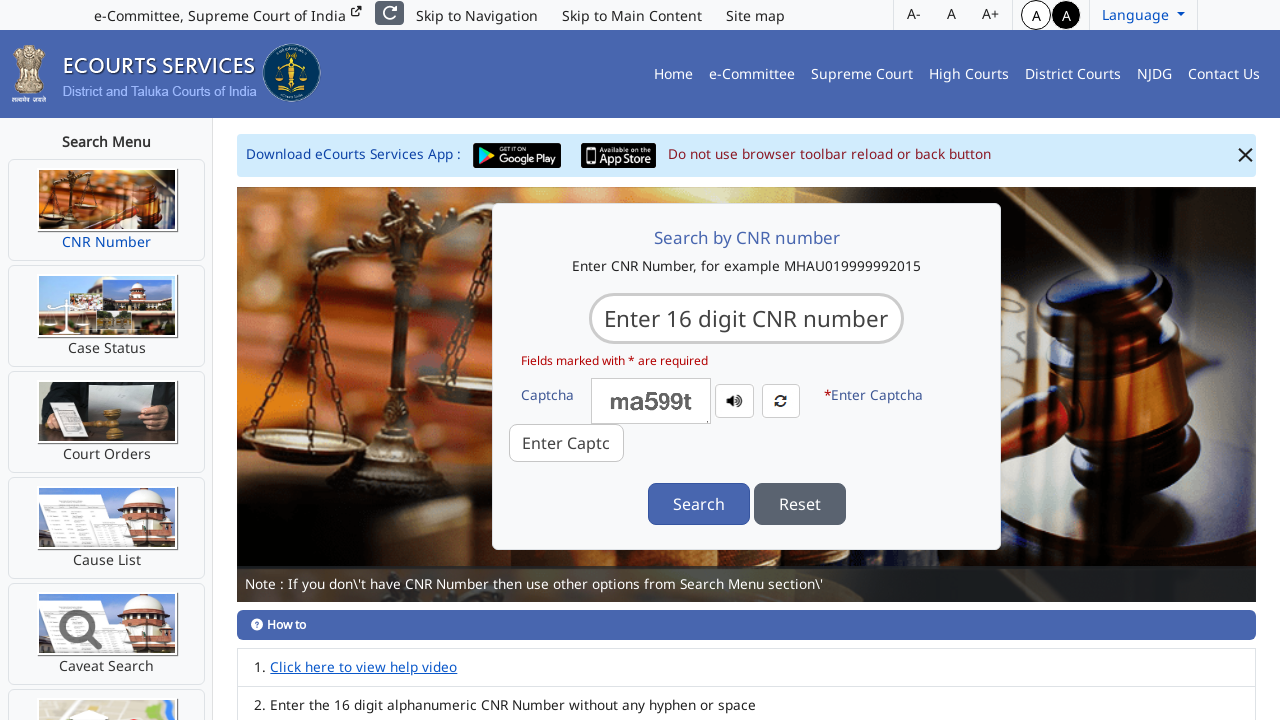

Filled CNR field with case number 'KAUP050003552024' on #cino
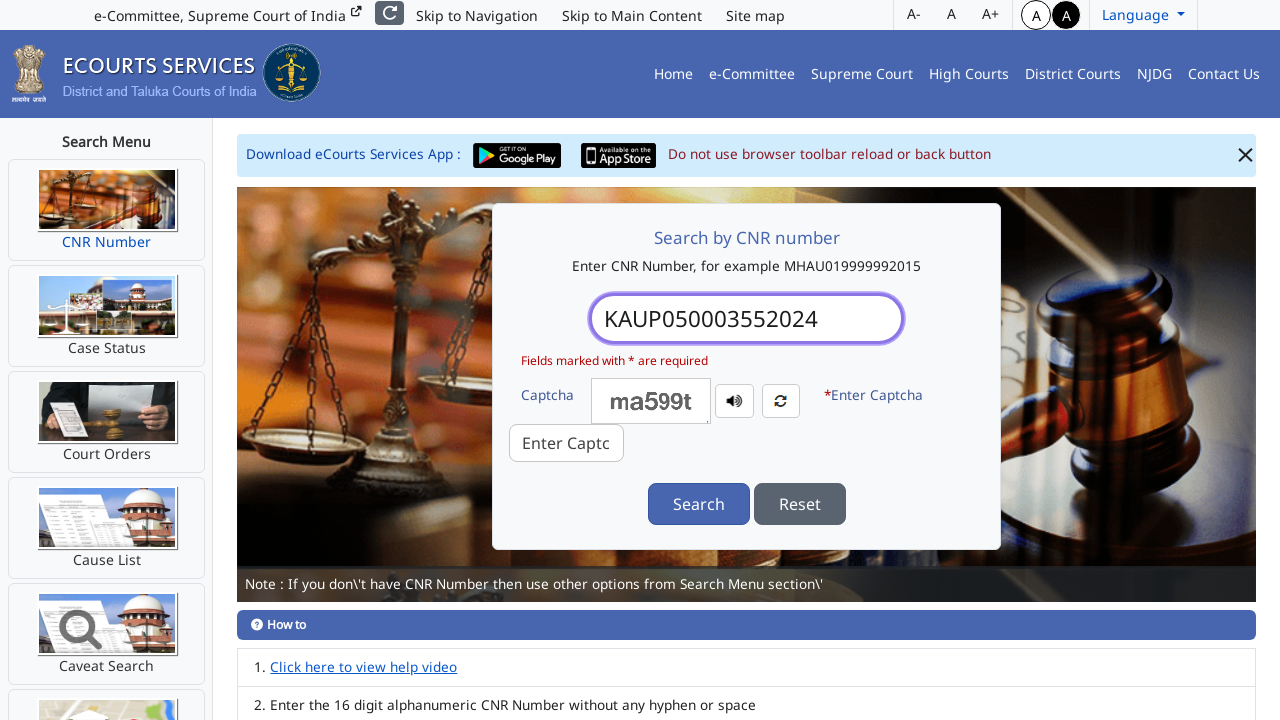

CAPTCHA image (#captcha_image) is visible
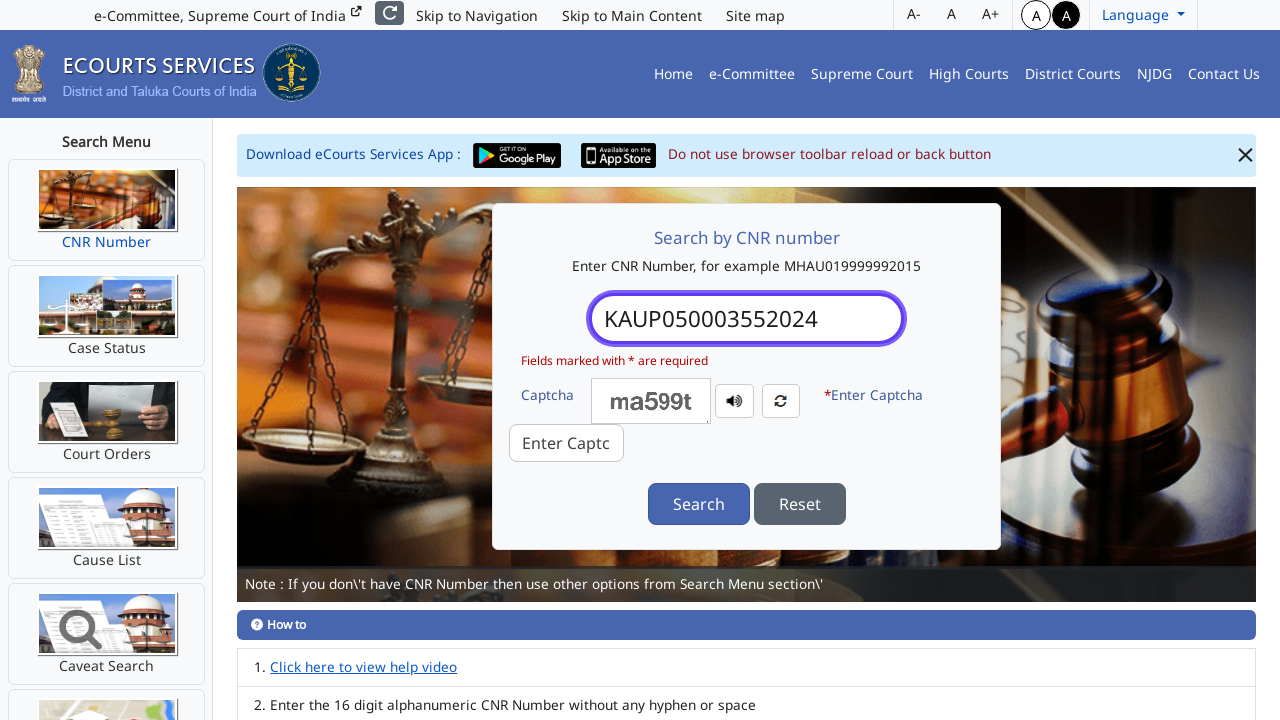

Filled CAPTCHA code field with 'ABC123' on #fcaptcha_code
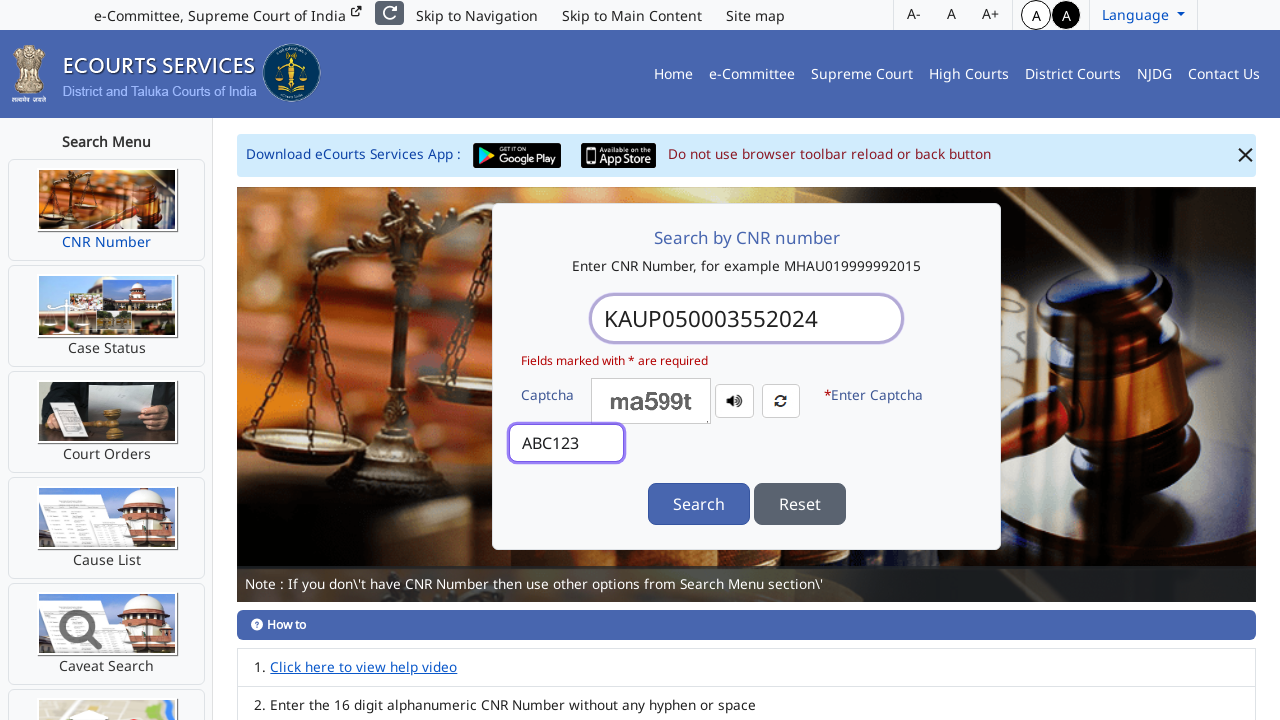

Clicked search button (#searchbtn) at (699, 504) on #searchbtn
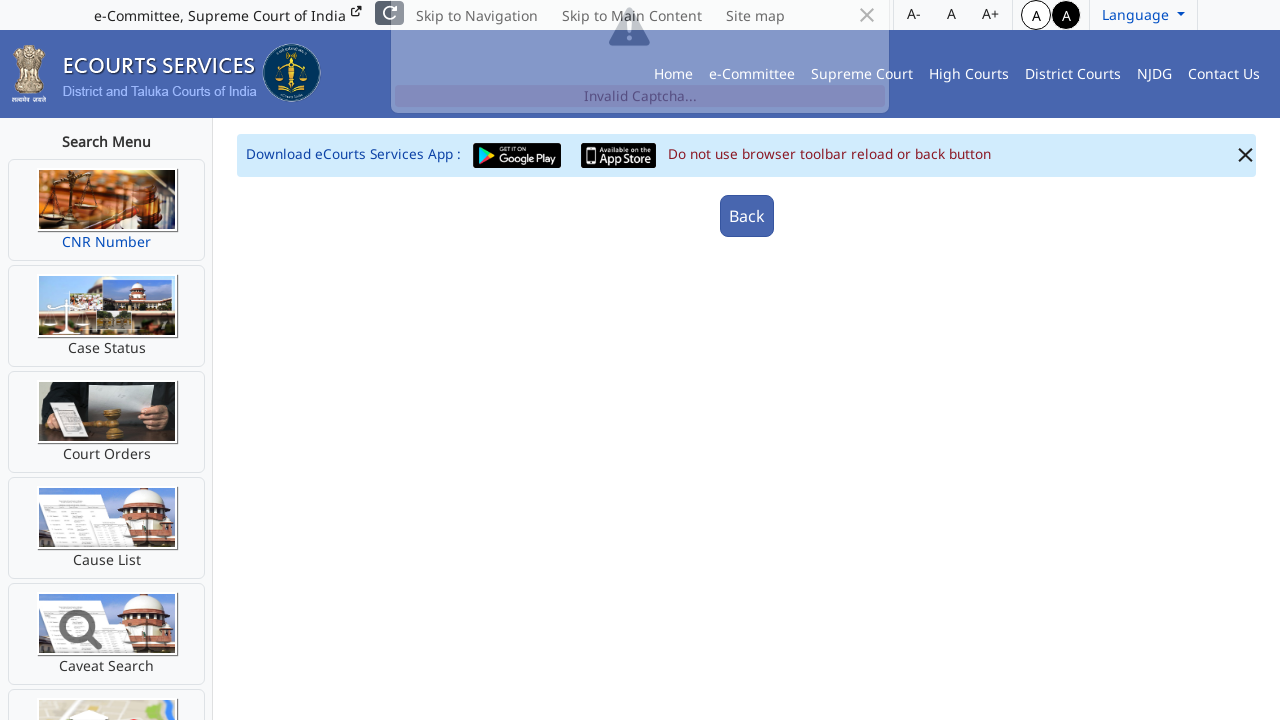

Waited 3000ms for results to load
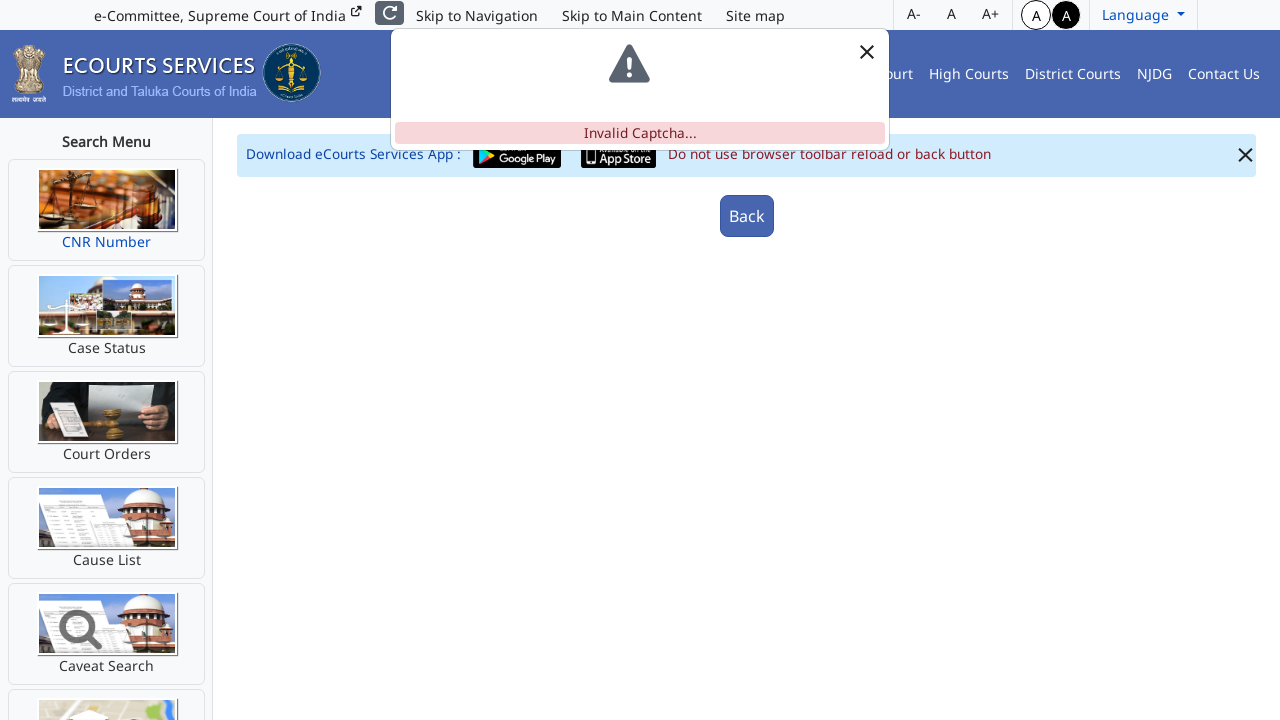

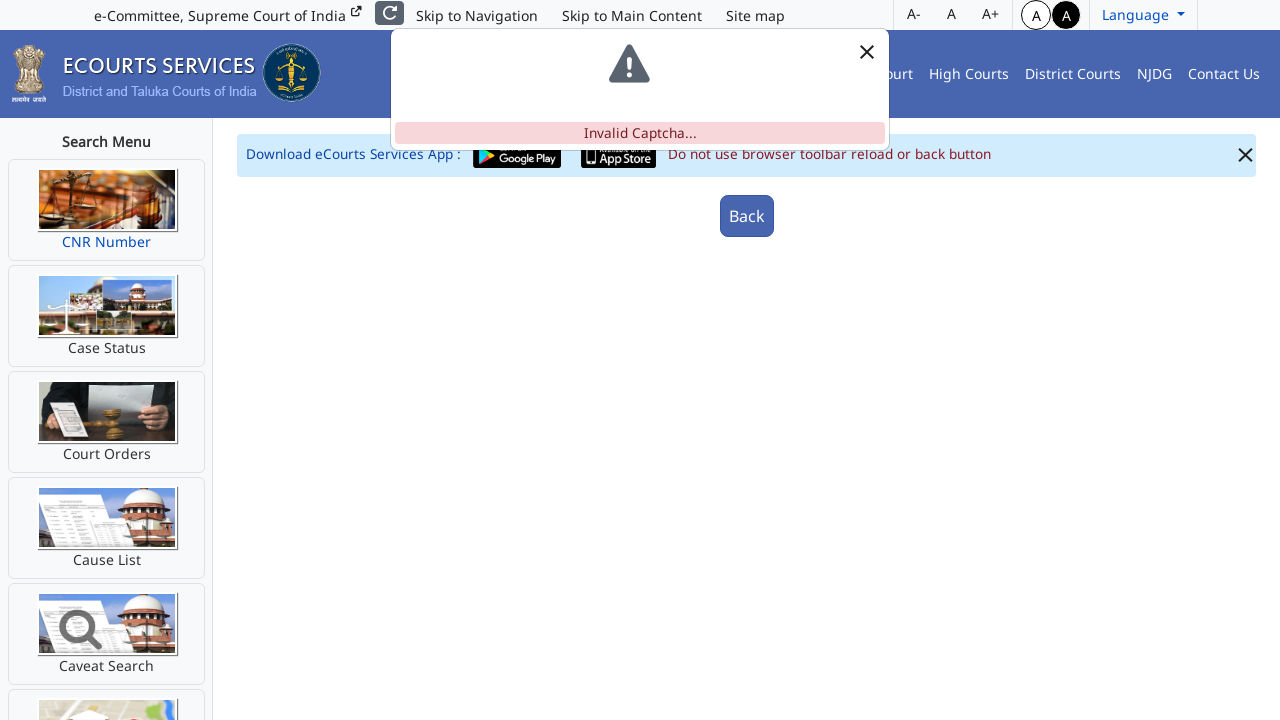